Tests that Clear completed button is hidden when no items are completed

Starting URL: https://demo.playwright.dev/todomvc

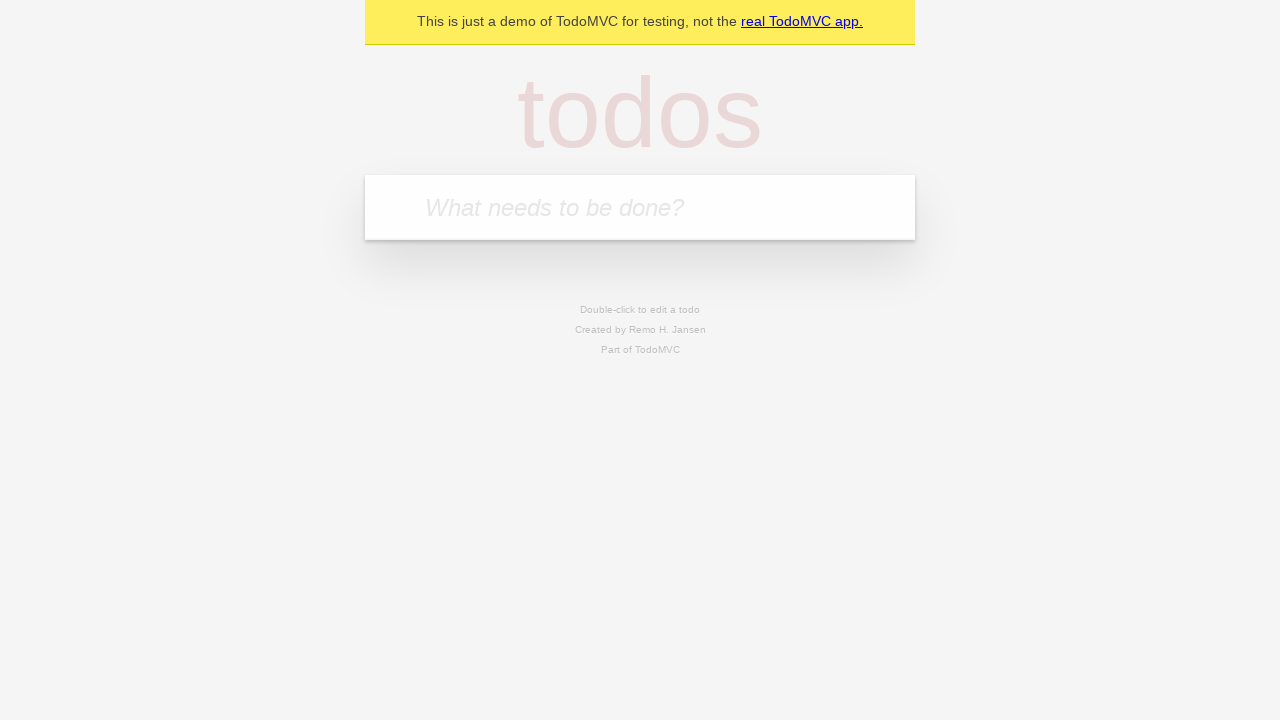

Filled todo input with 'buy some cheese' on internal:attr=[placeholder="What needs to be done?"i]
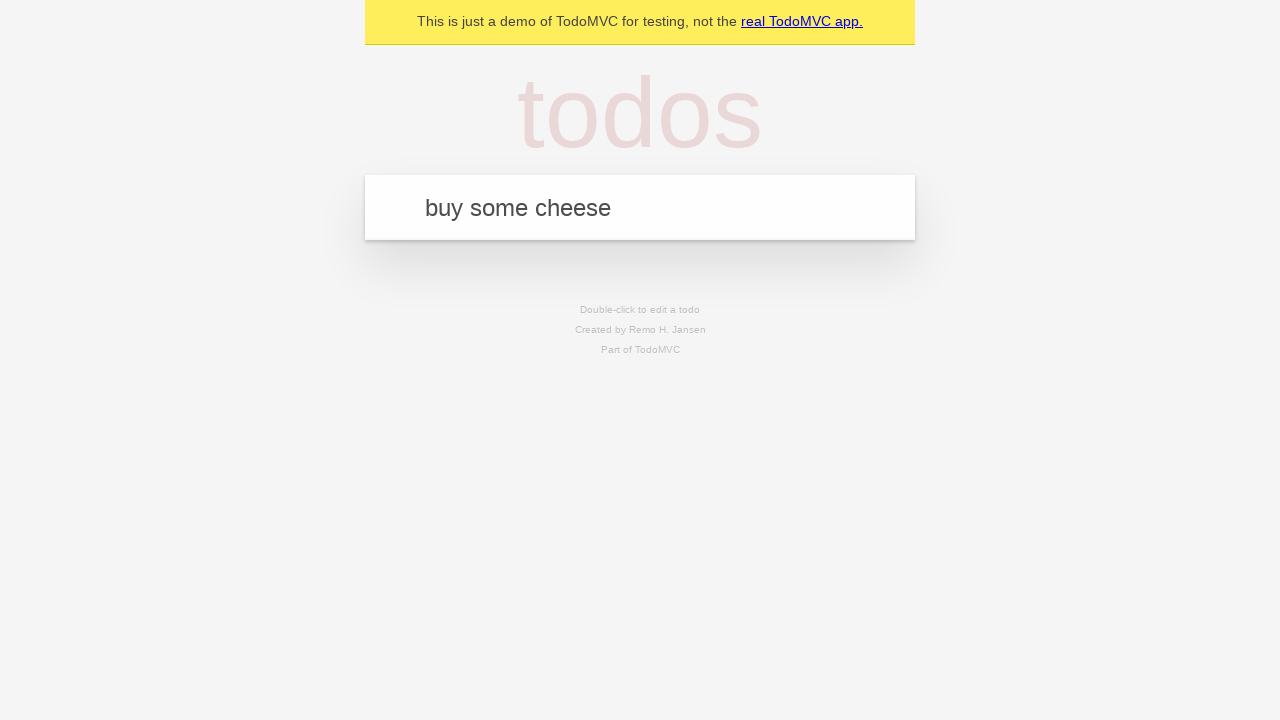

Pressed Enter to add todo 'buy some cheese' on internal:attr=[placeholder="What needs to be done?"i]
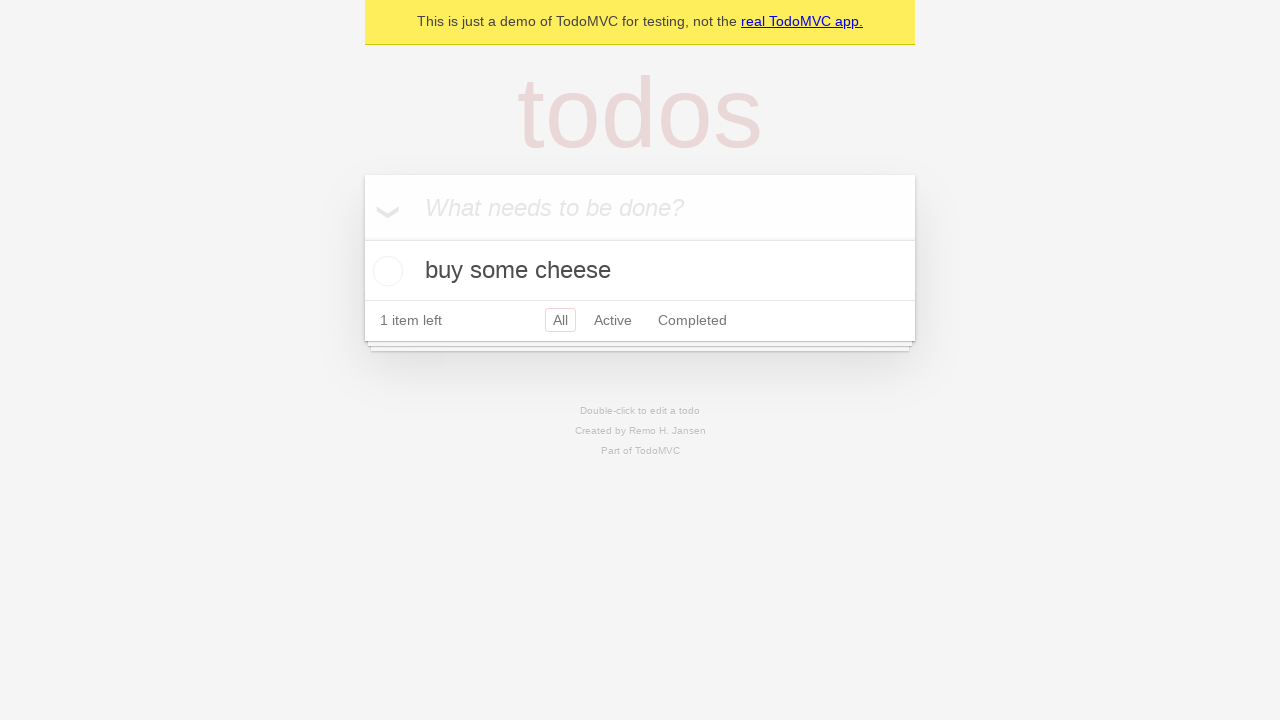

Filled todo input with 'feed the cat' on internal:attr=[placeholder="What needs to be done?"i]
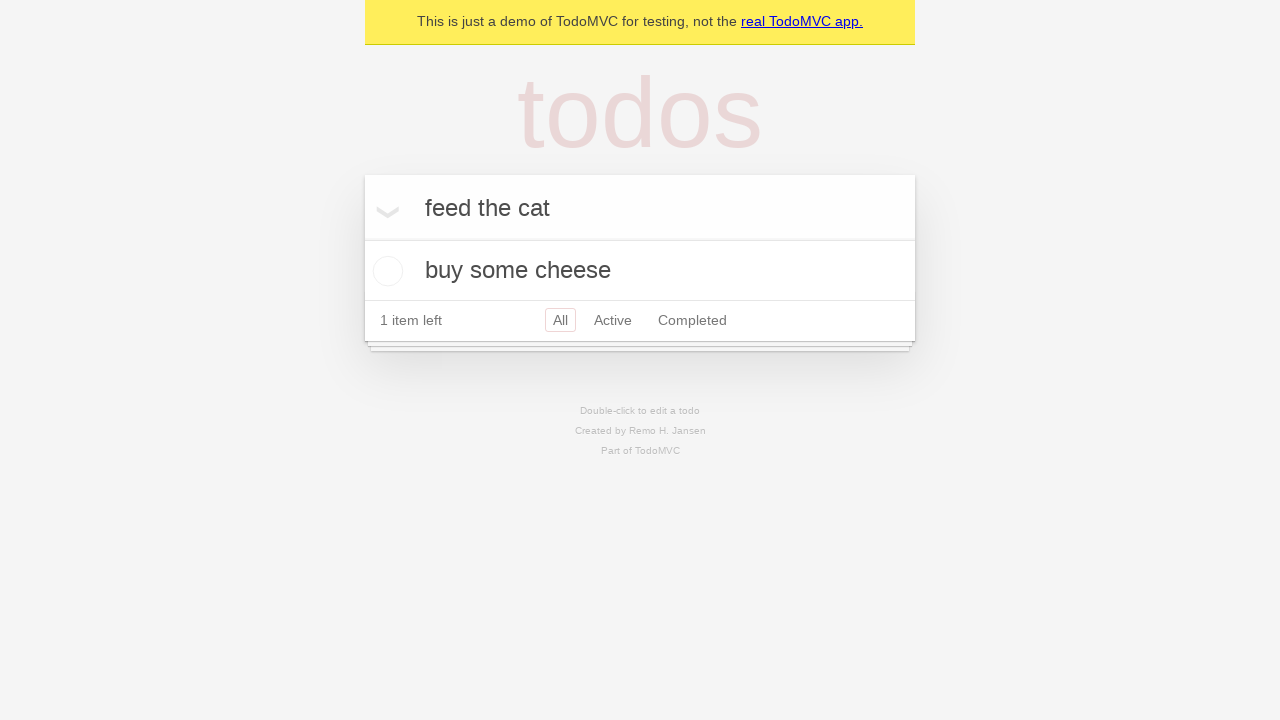

Pressed Enter to add todo 'feed the cat' on internal:attr=[placeholder="What needs to be done?"i]
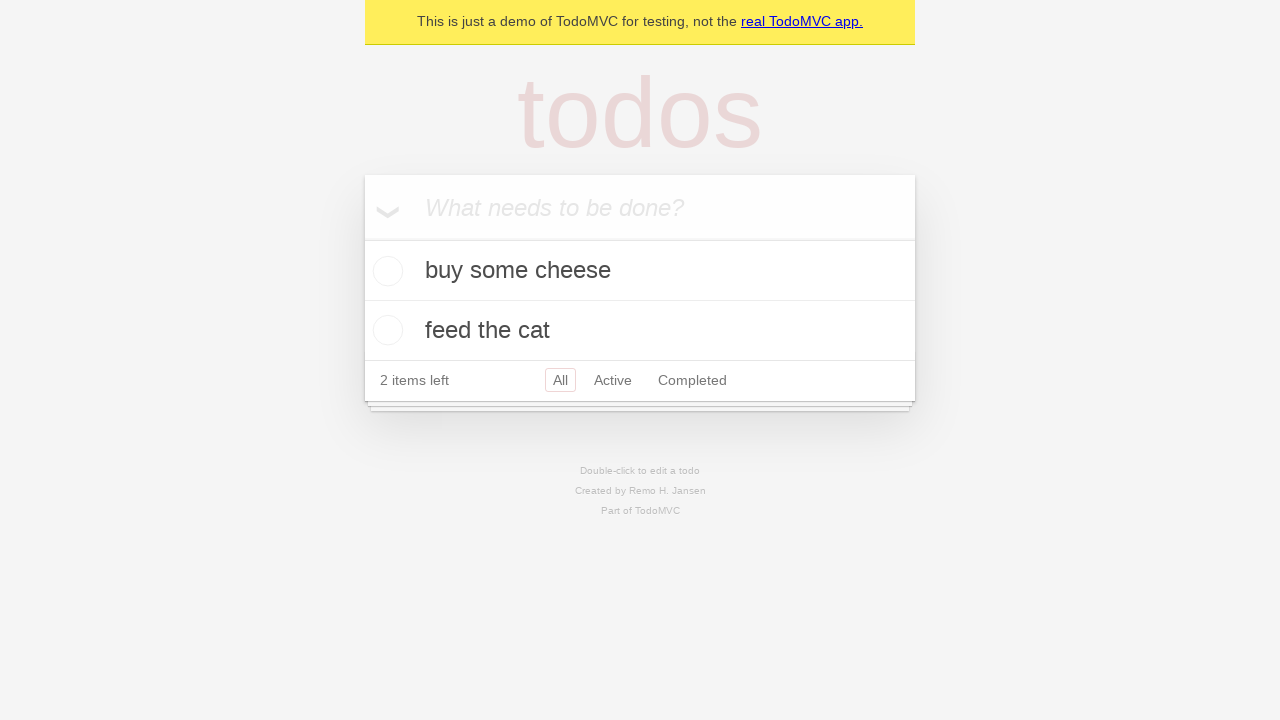

Filled todo input with 'book a doctors appointment' on internal:attr=[placeholder="What needs to be done?"i]
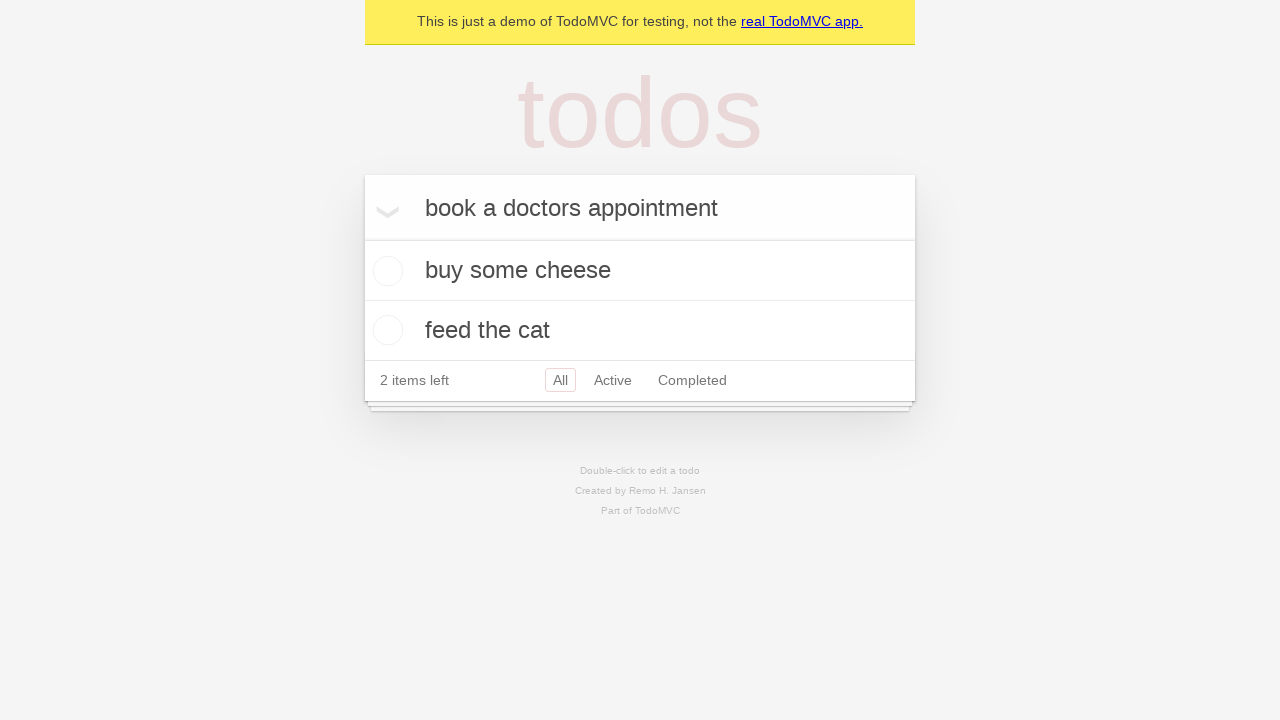

Pressed Enter to add todo 'book a doctors appointment' on internal:attr=[placeholder="What needs to be done?"i]
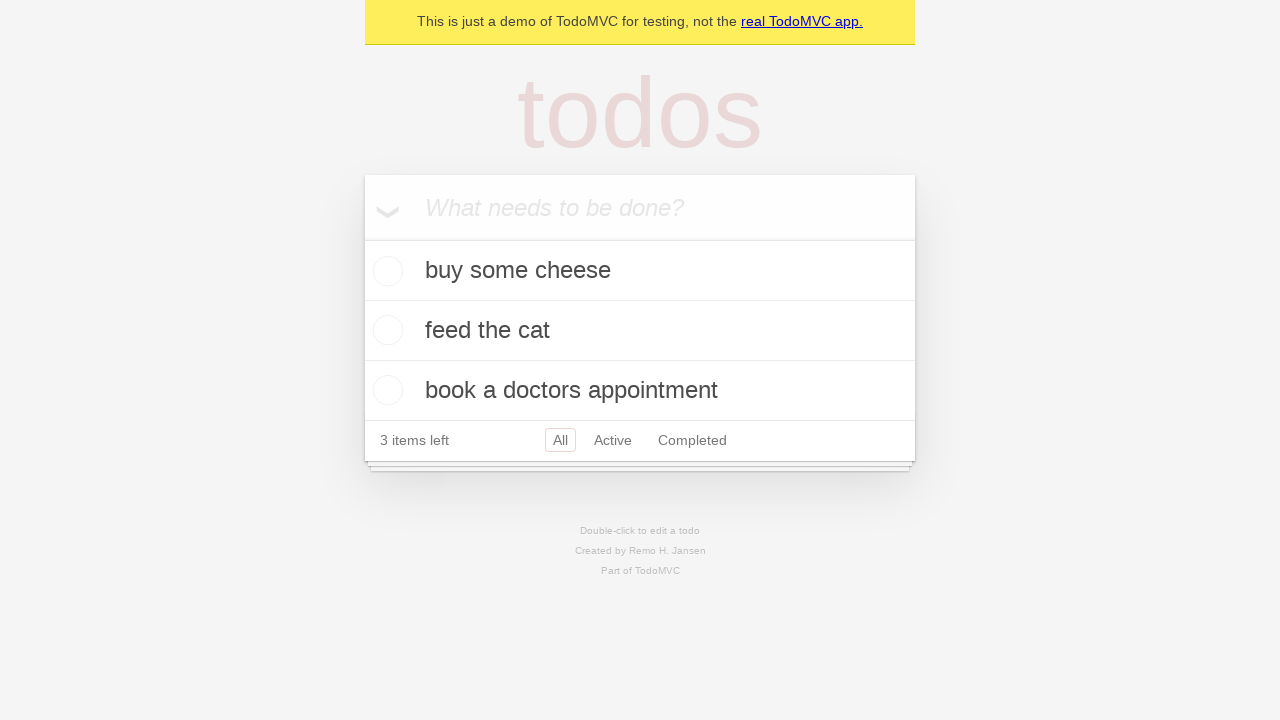

Waited for all 3 todos to be created
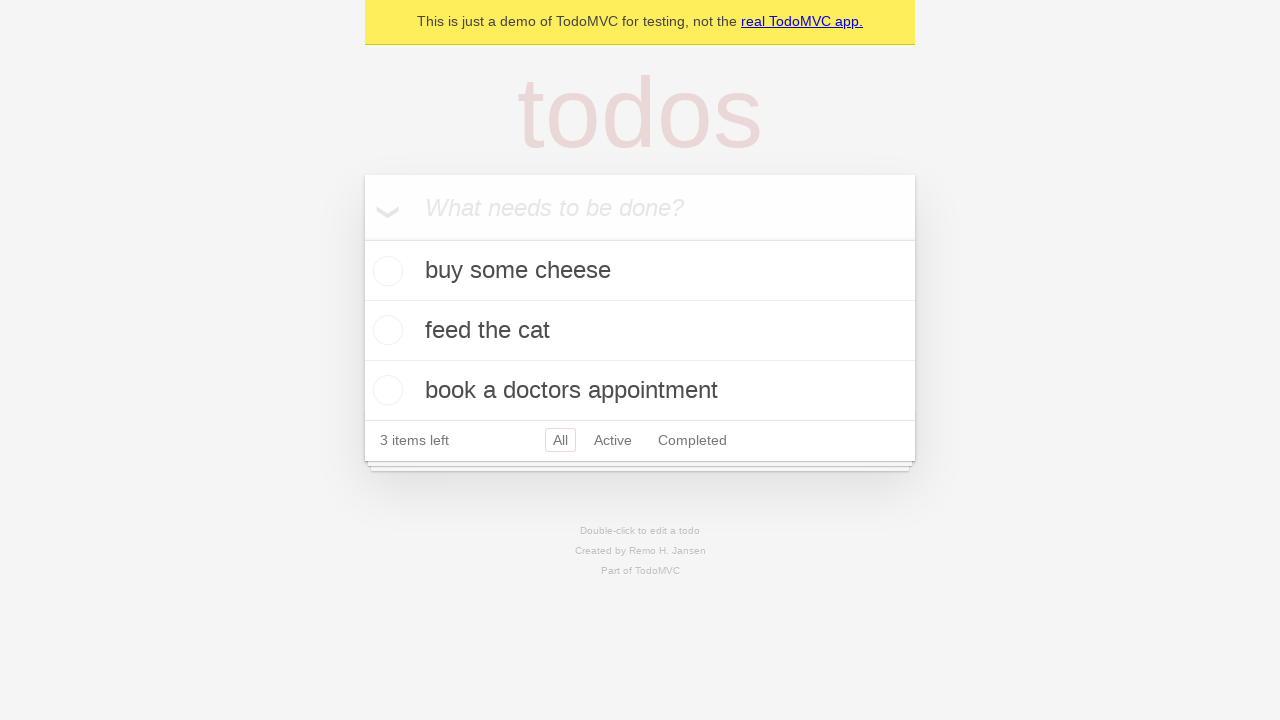

Checked the first todo item as completed at (385, 271) on .todo-list li .toggle >> nth=0
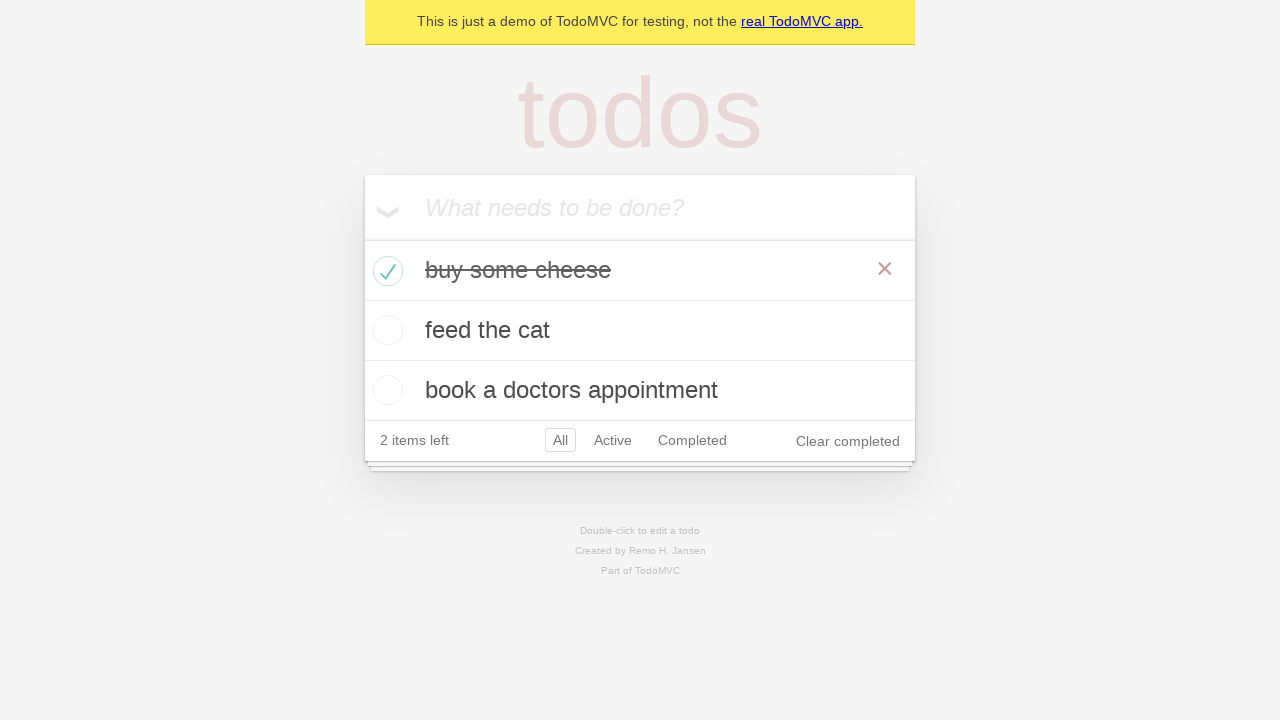

Clicked 'Clear completed' button to remove completed todo at (848, 441) on internal:role=button[name="Clear completed"i]
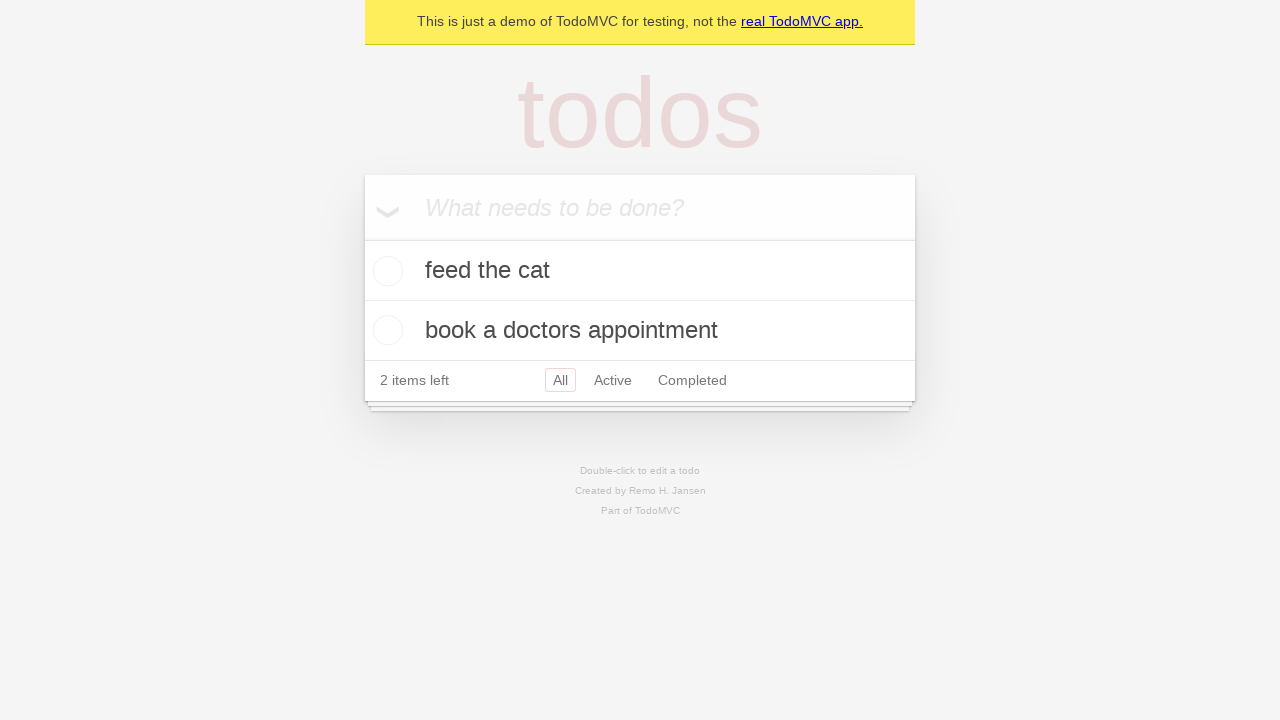

Verified 'Clear completed' button is hidden when no items are completed
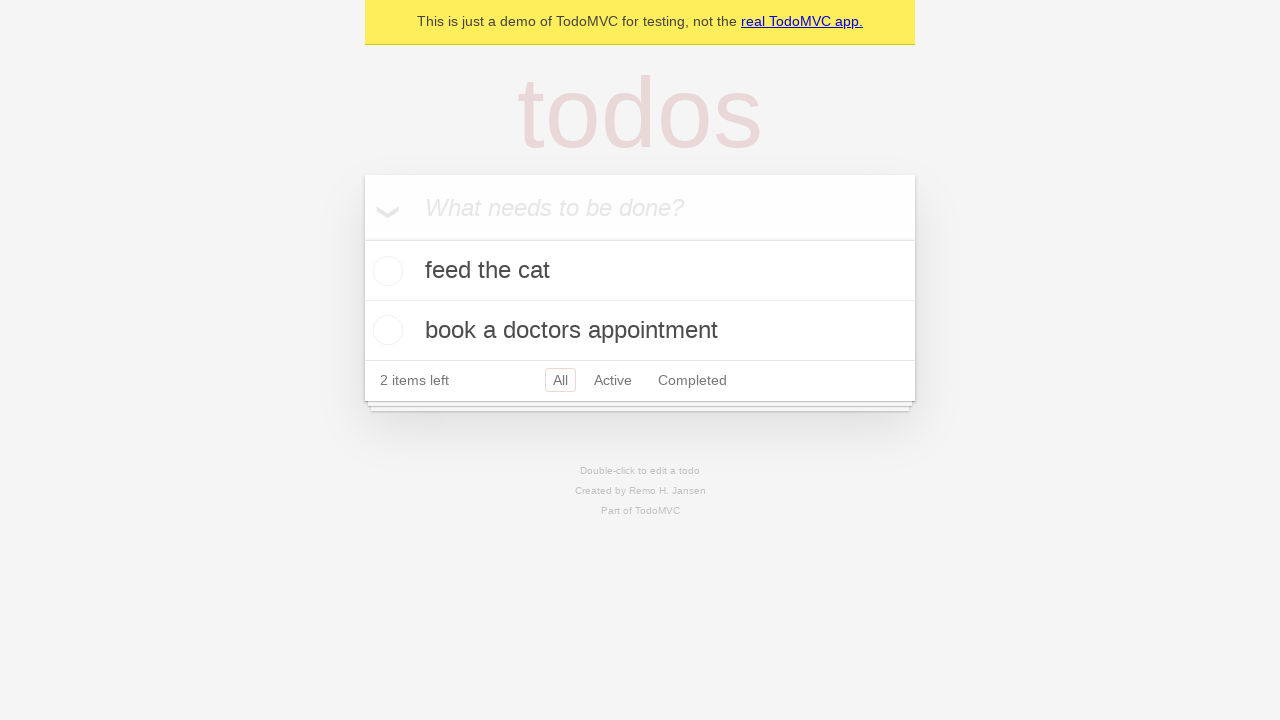

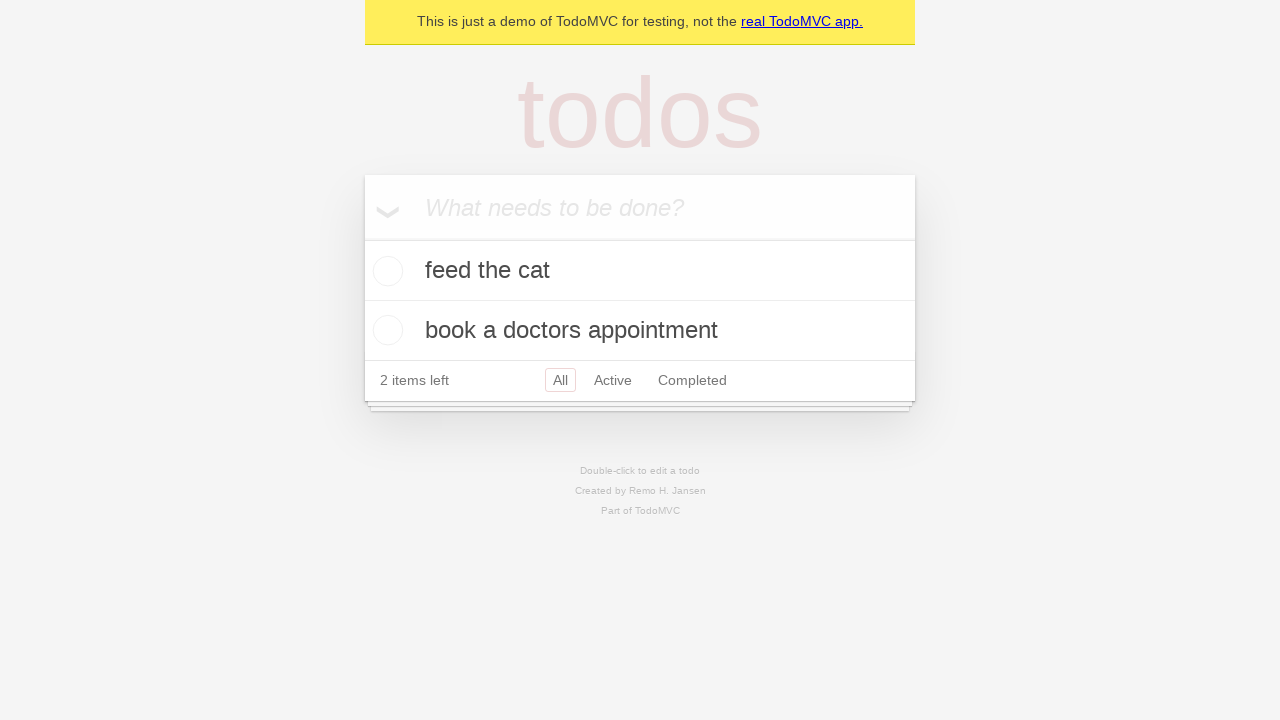